Tests the SS.com website by navigating to the dogs section, filtering by location and age, and performing a search

Starting URL: https://www.ss.com/

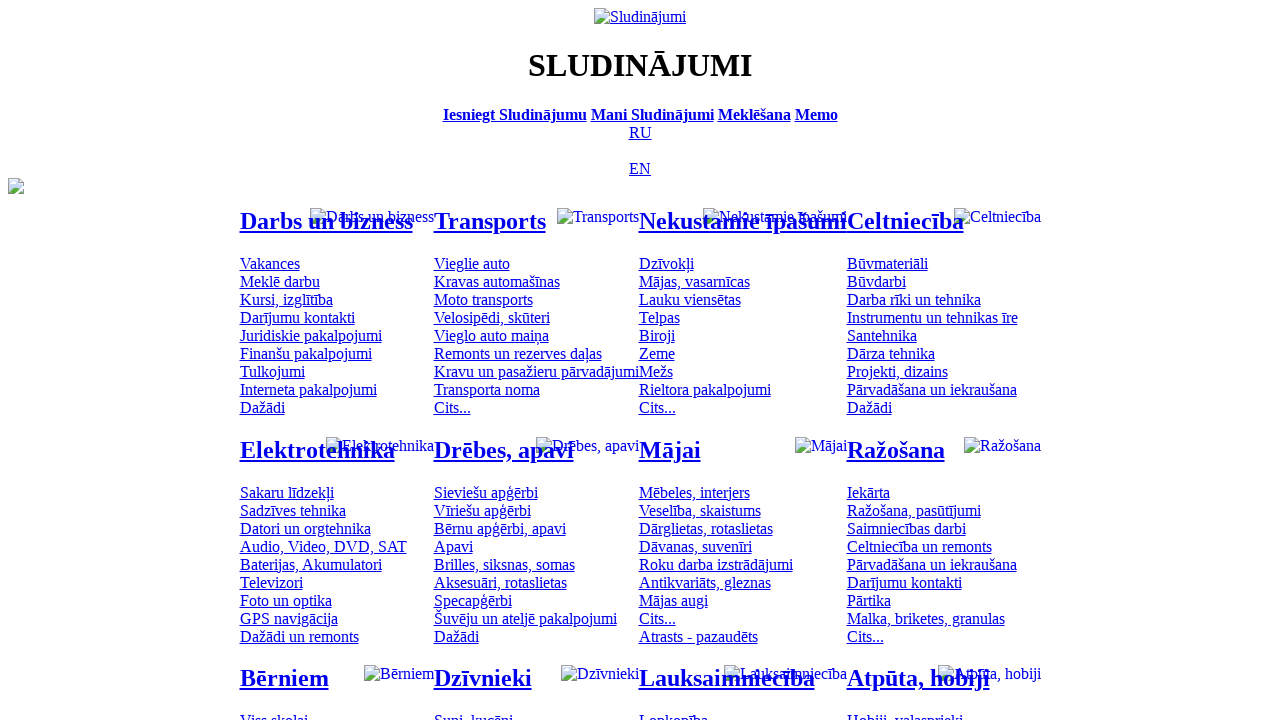

Navigated to SS.com homepage
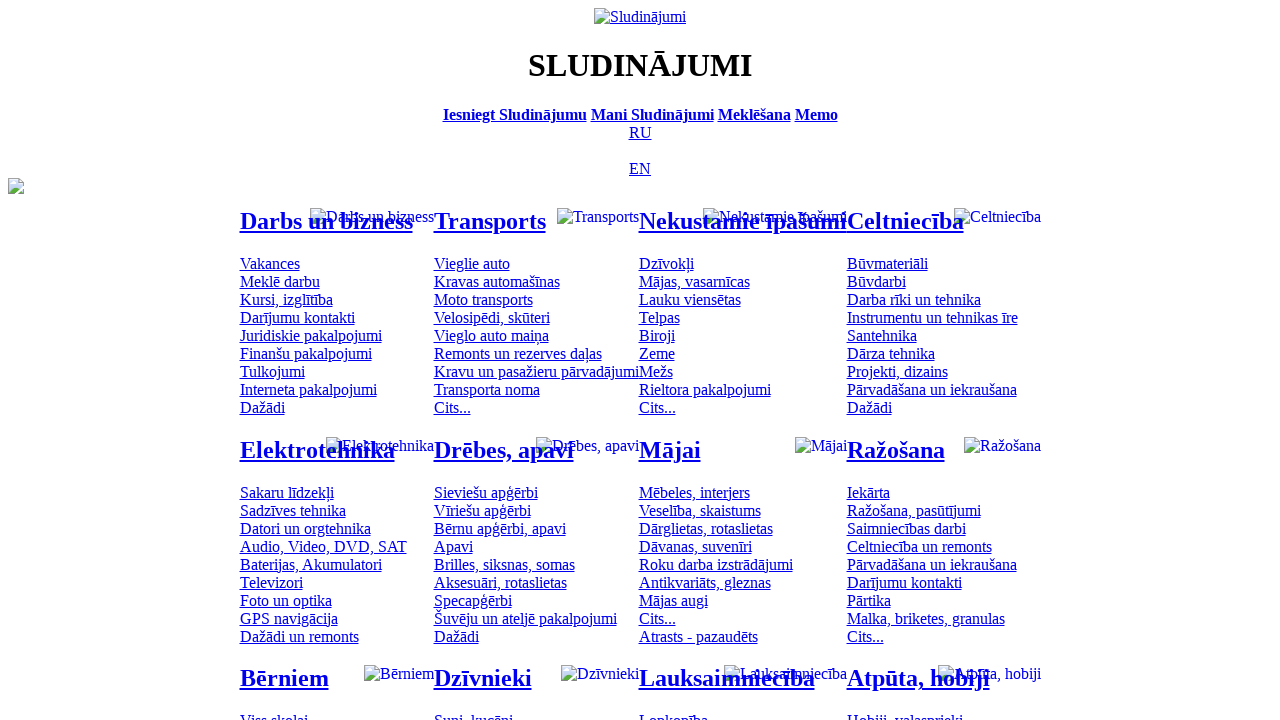

Clicked on dogs menu item at (473, 712) on #mtd_300
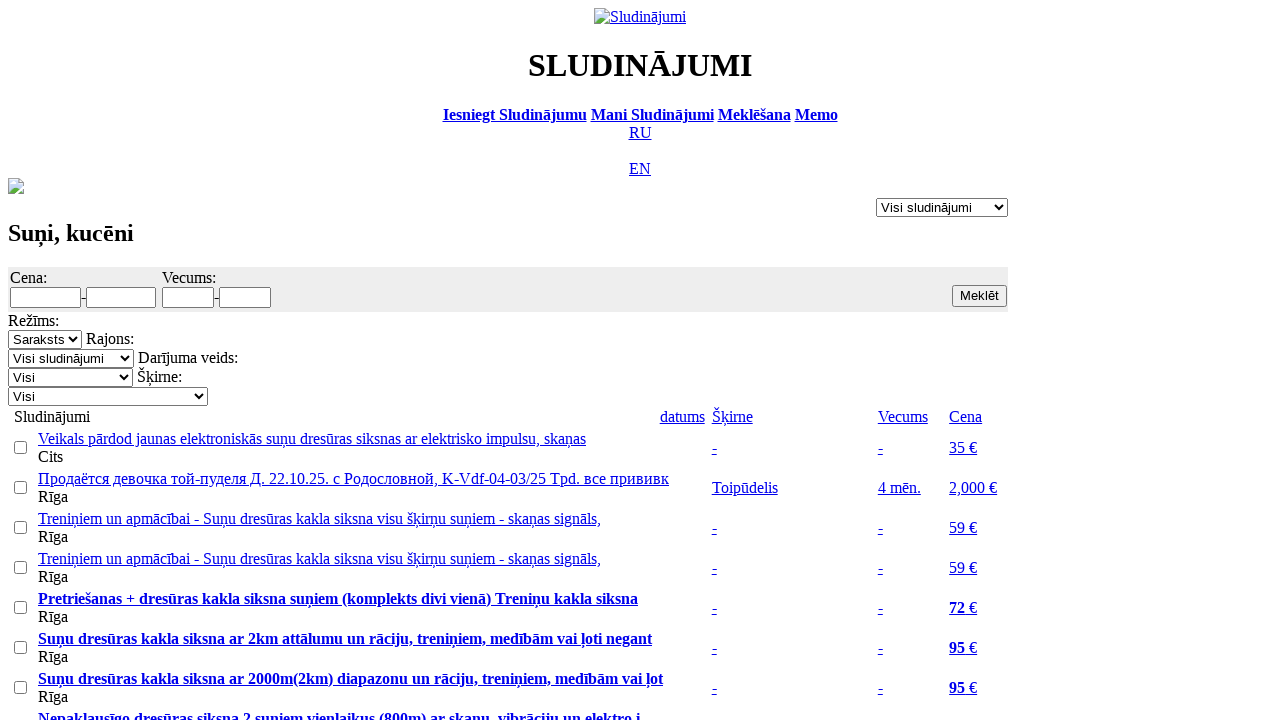

Filter selectors loaded on page
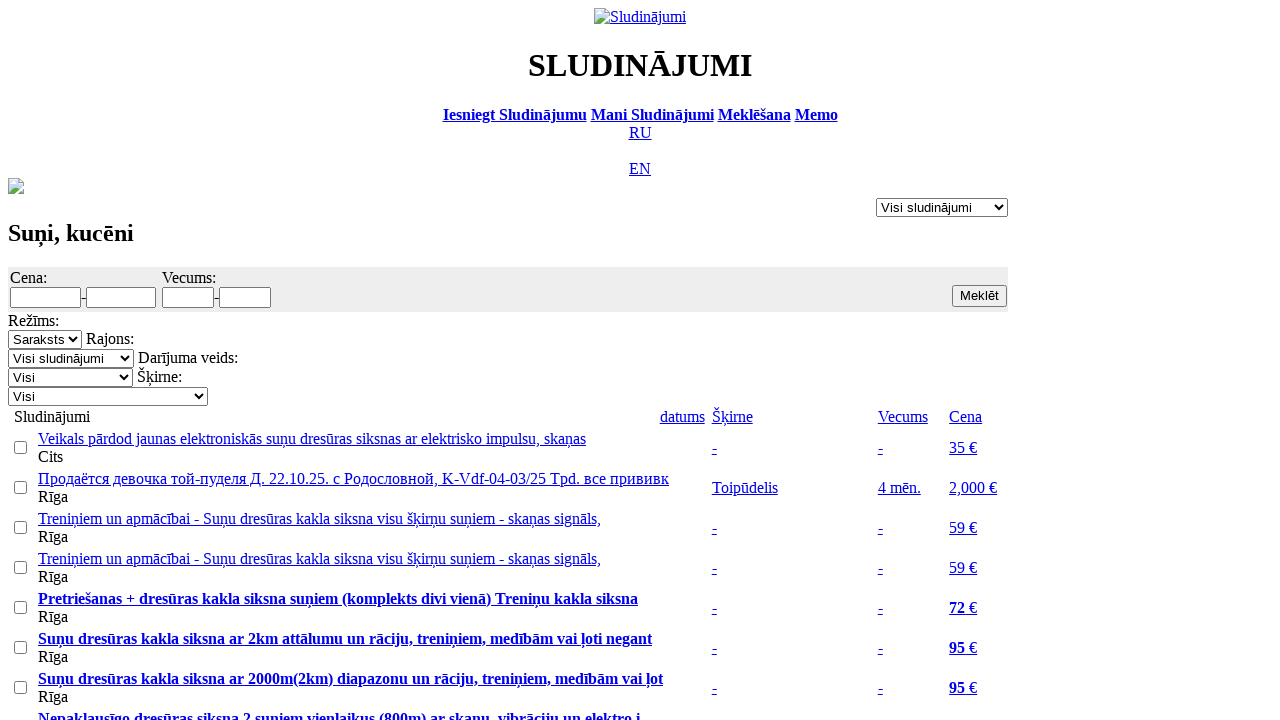

Selected Riga from location filter dropdown on .filter_sel >> nth=1
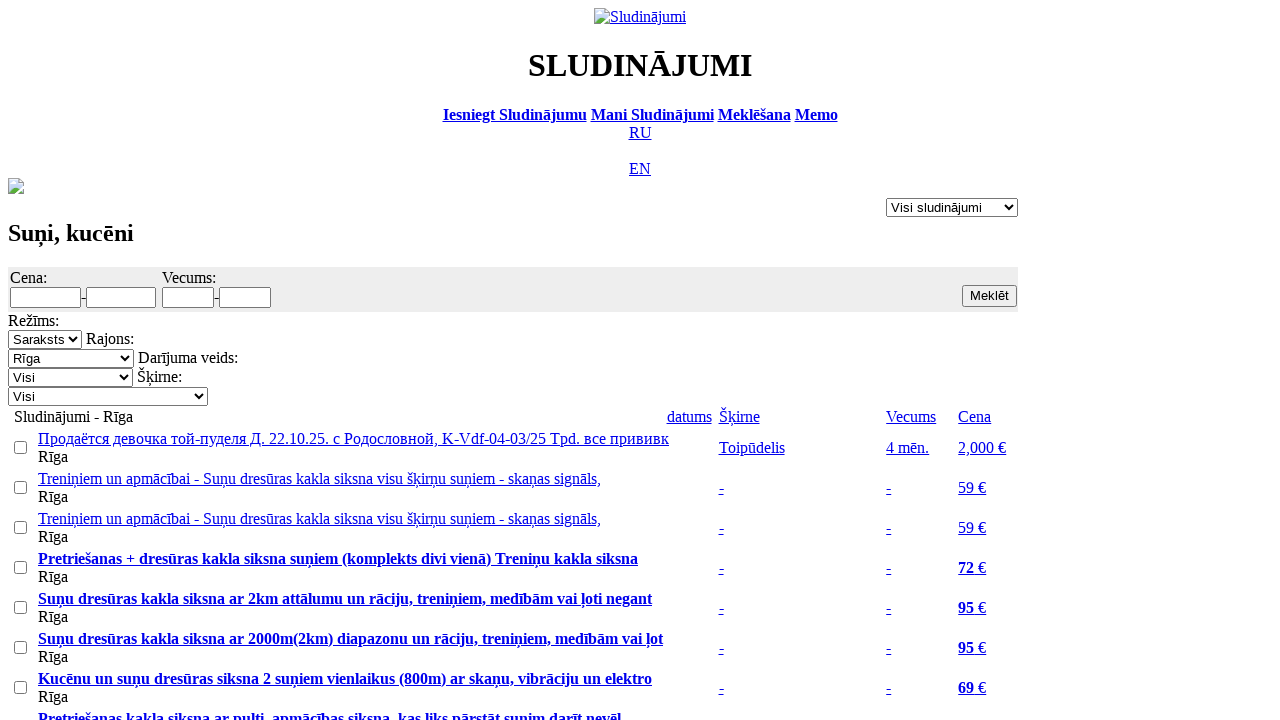

Entered minimum age value of 1 on #f_o_1276_min
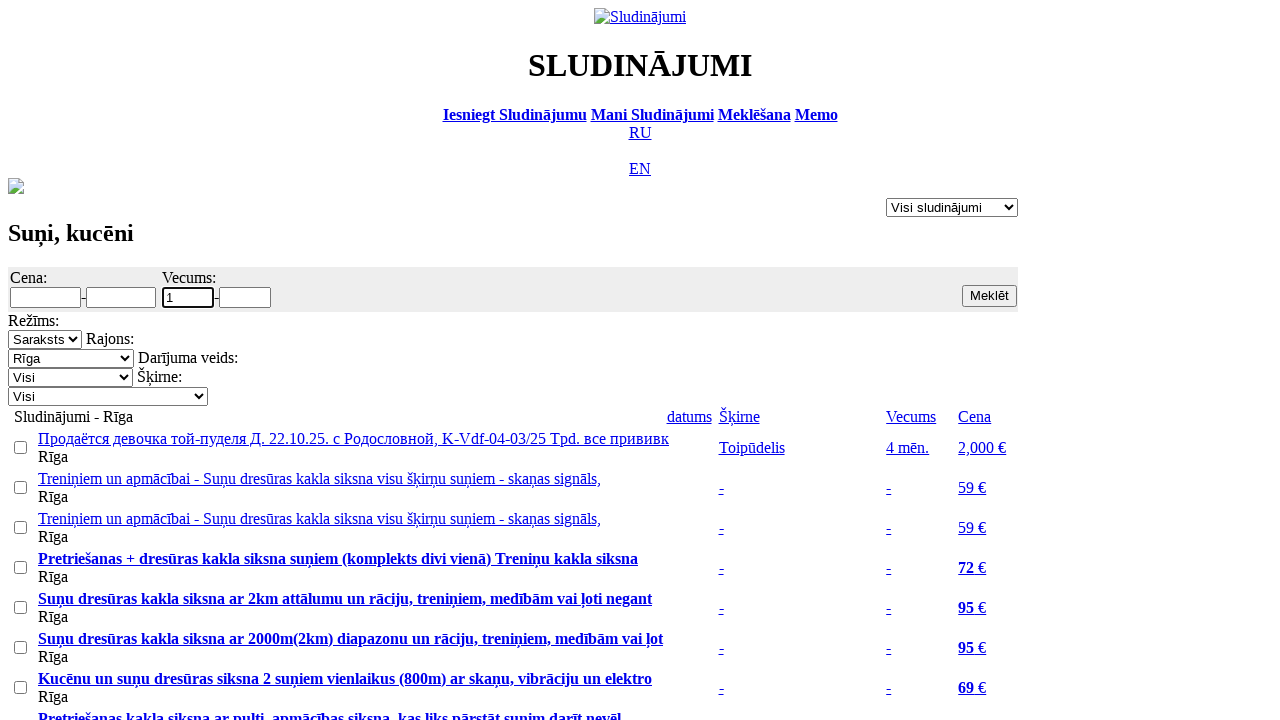

Clicked search button to apply filters at (989, 296) on input.b.s12
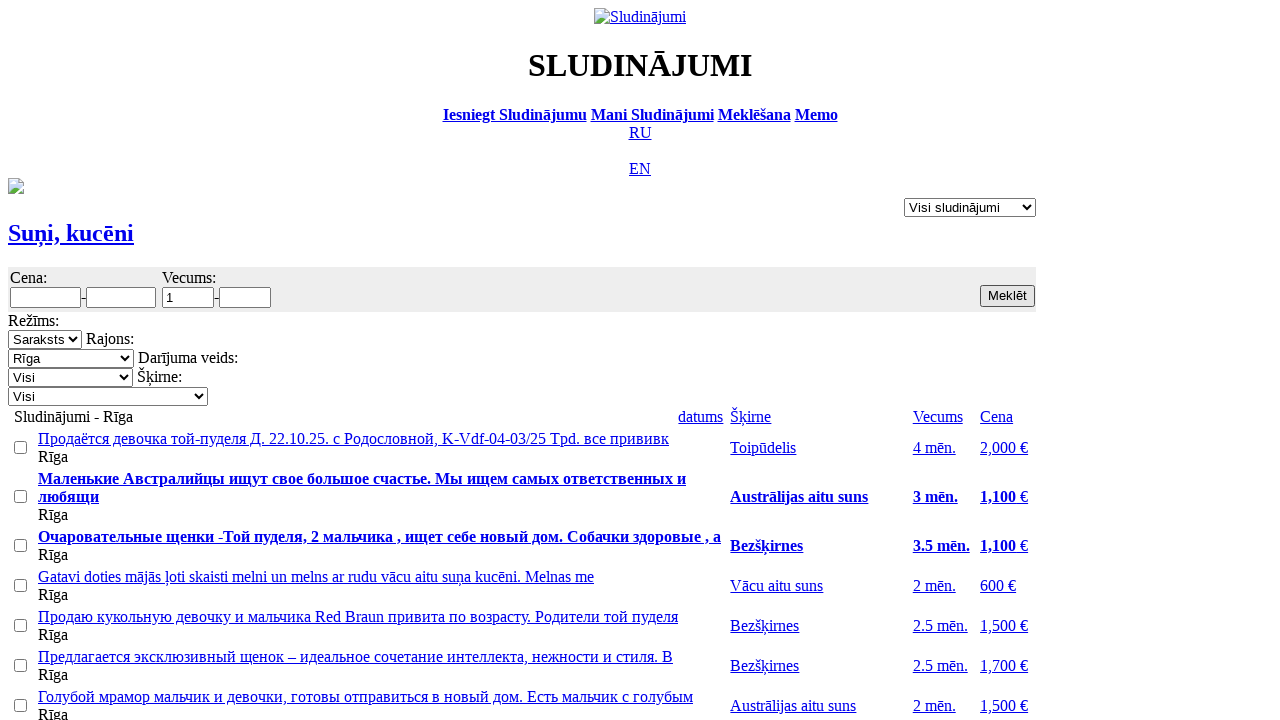

Search results loaded and network idle
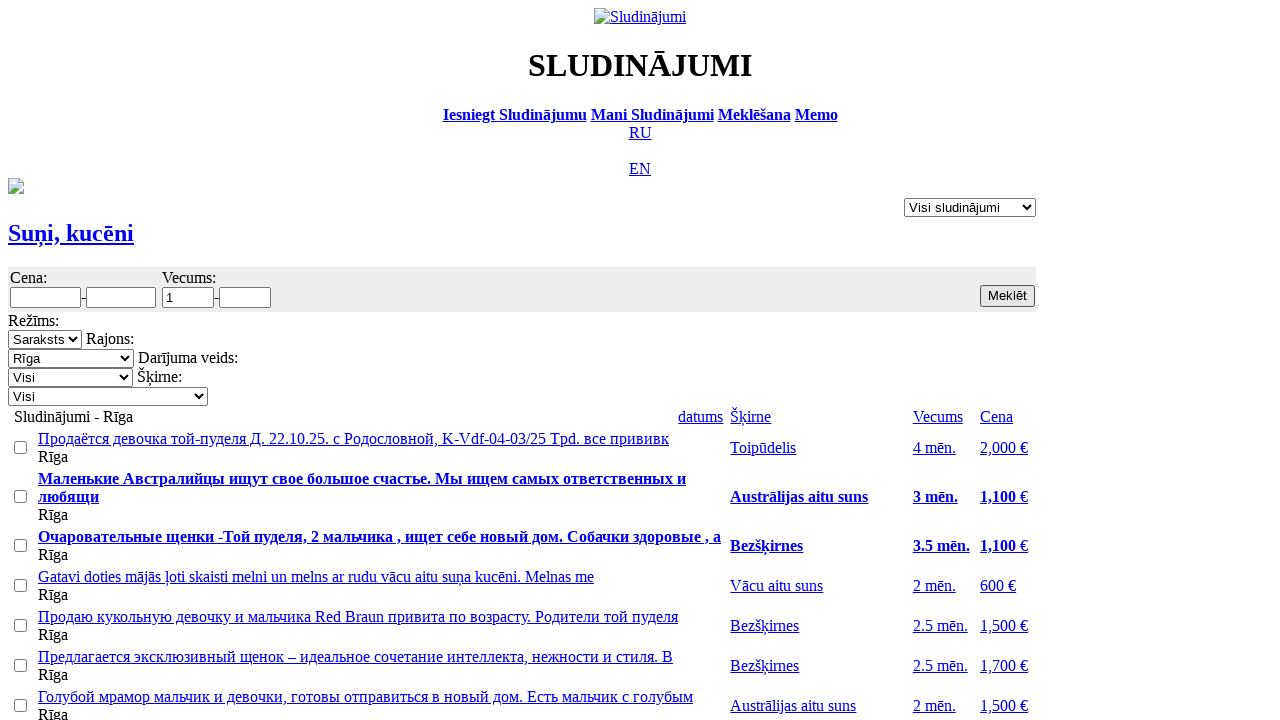

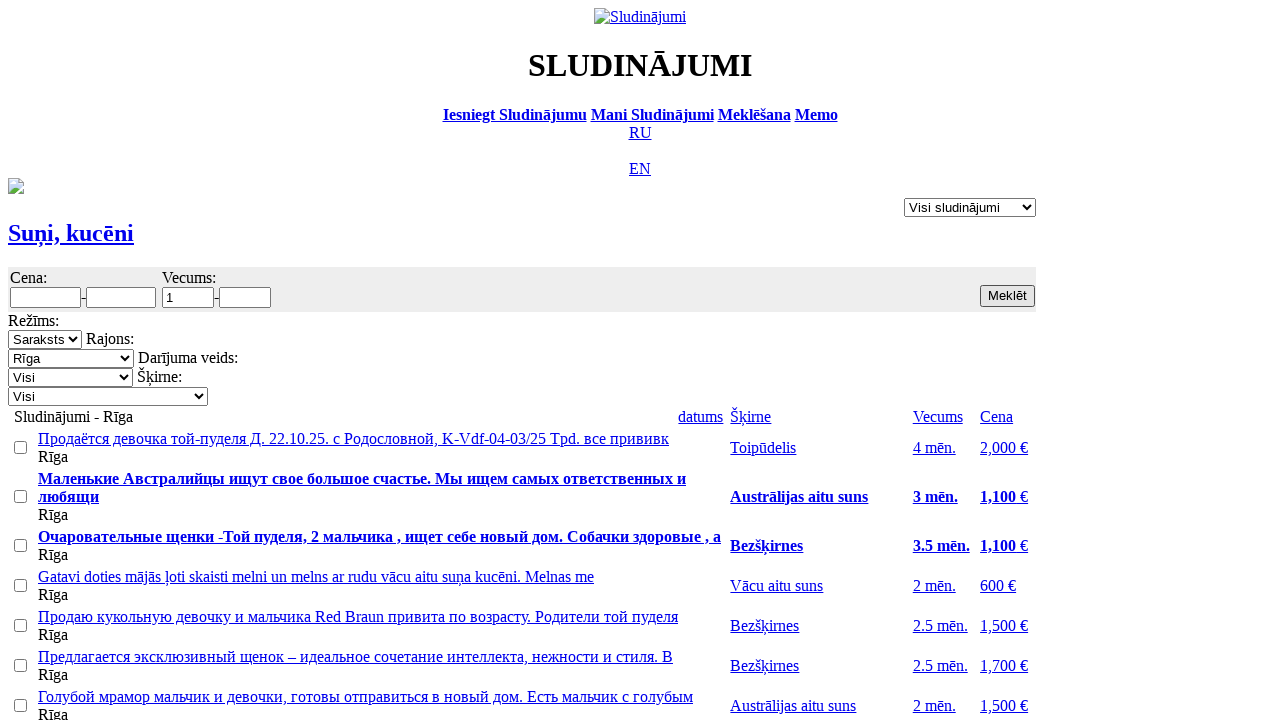